Retrieves the document title of the BrowserStack homepage using JavaScript execution

Starting URL: https://www.browserstack.com/

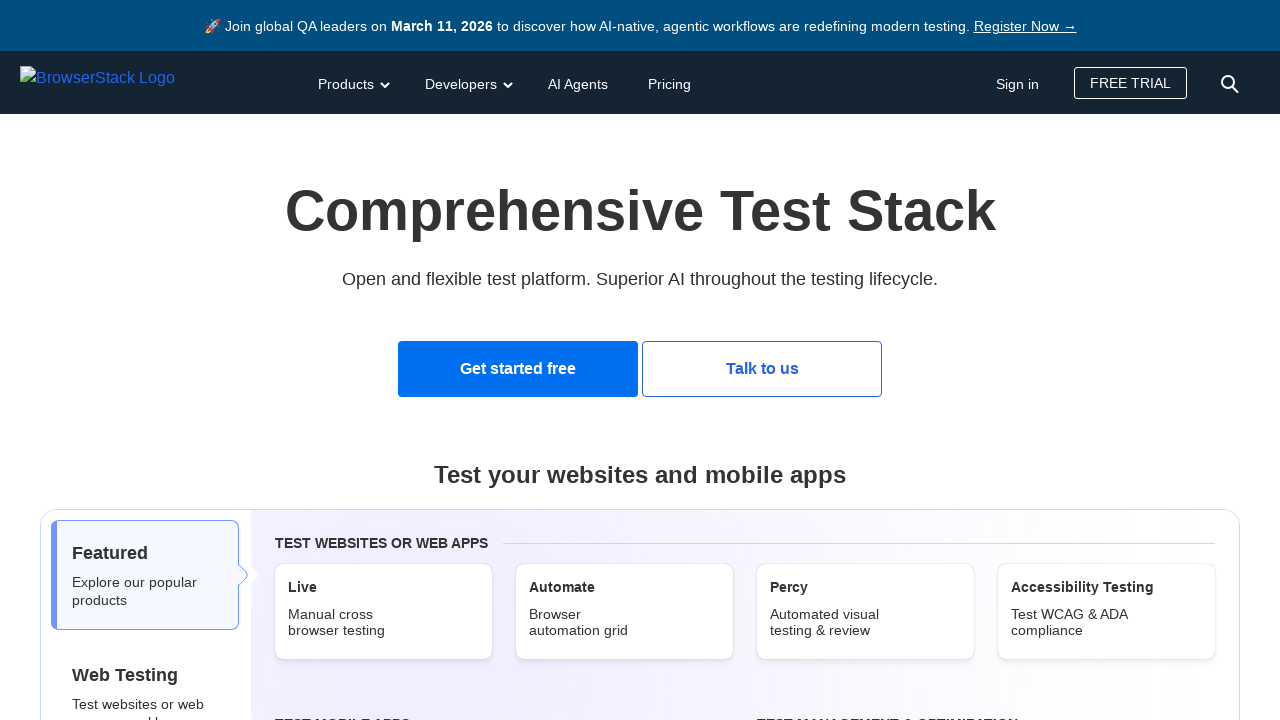

Navigated to BrowserStack homepage
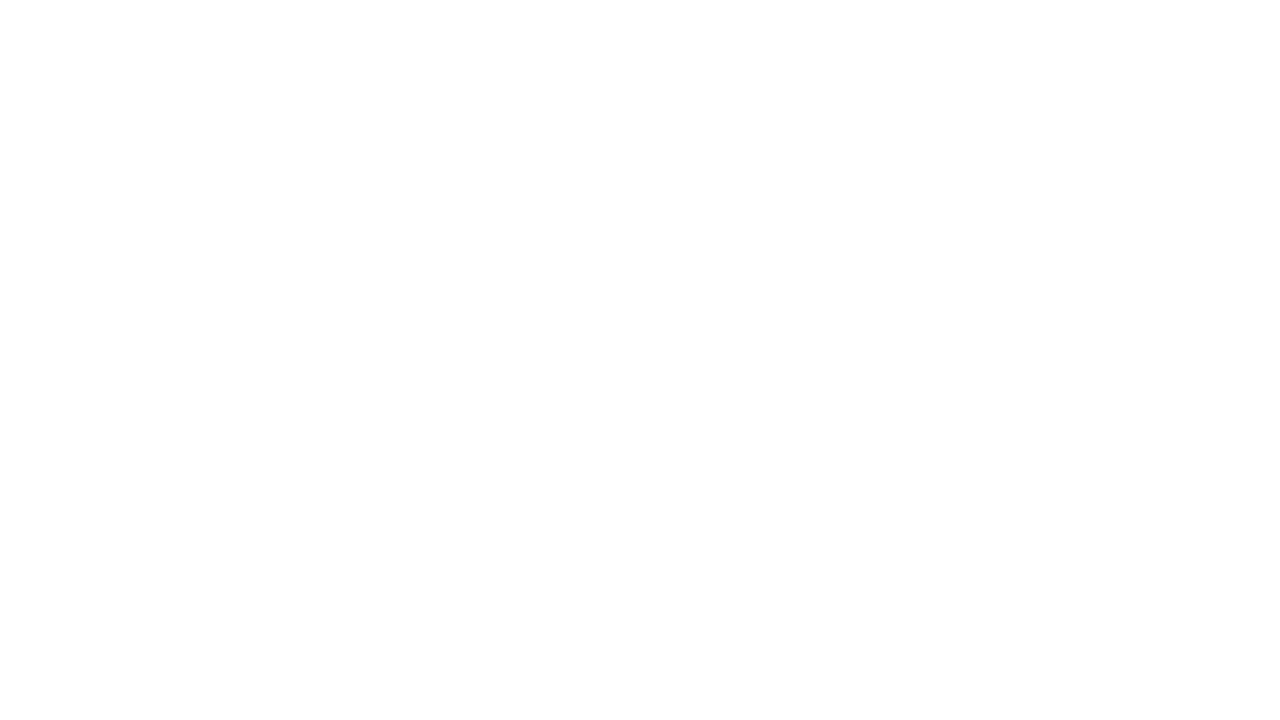

Retrieved document title using JavaScript execution
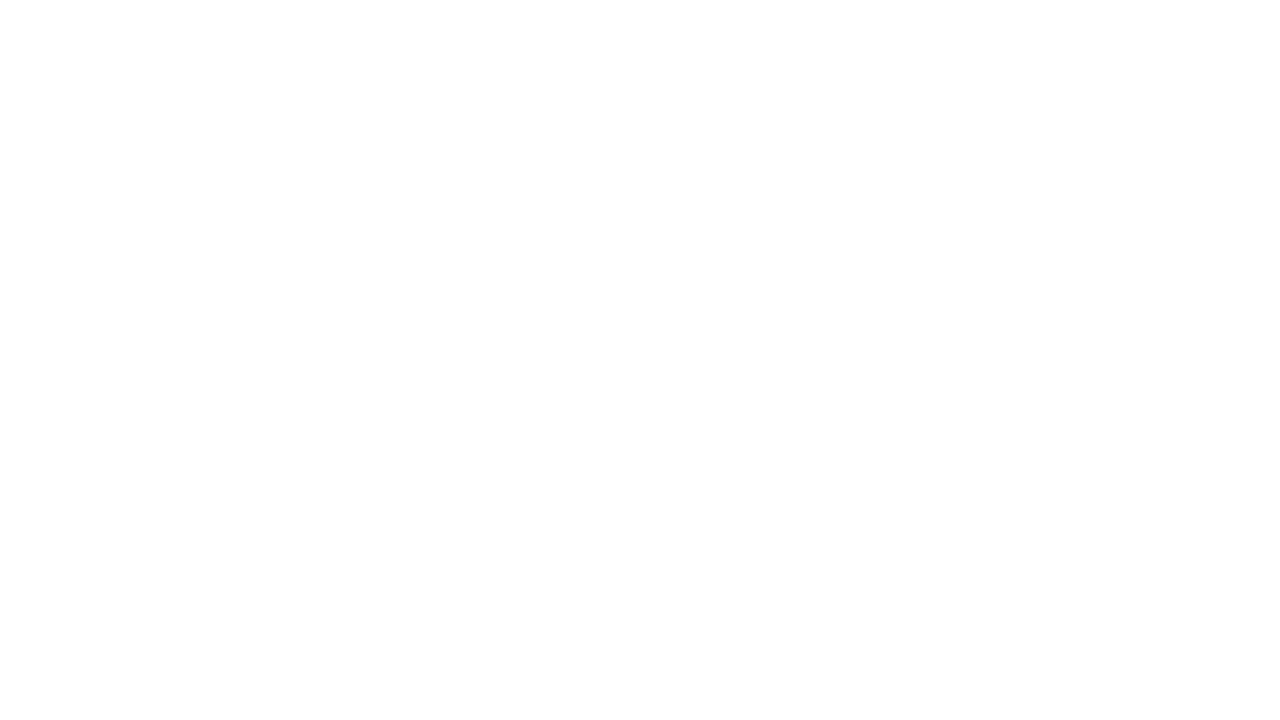

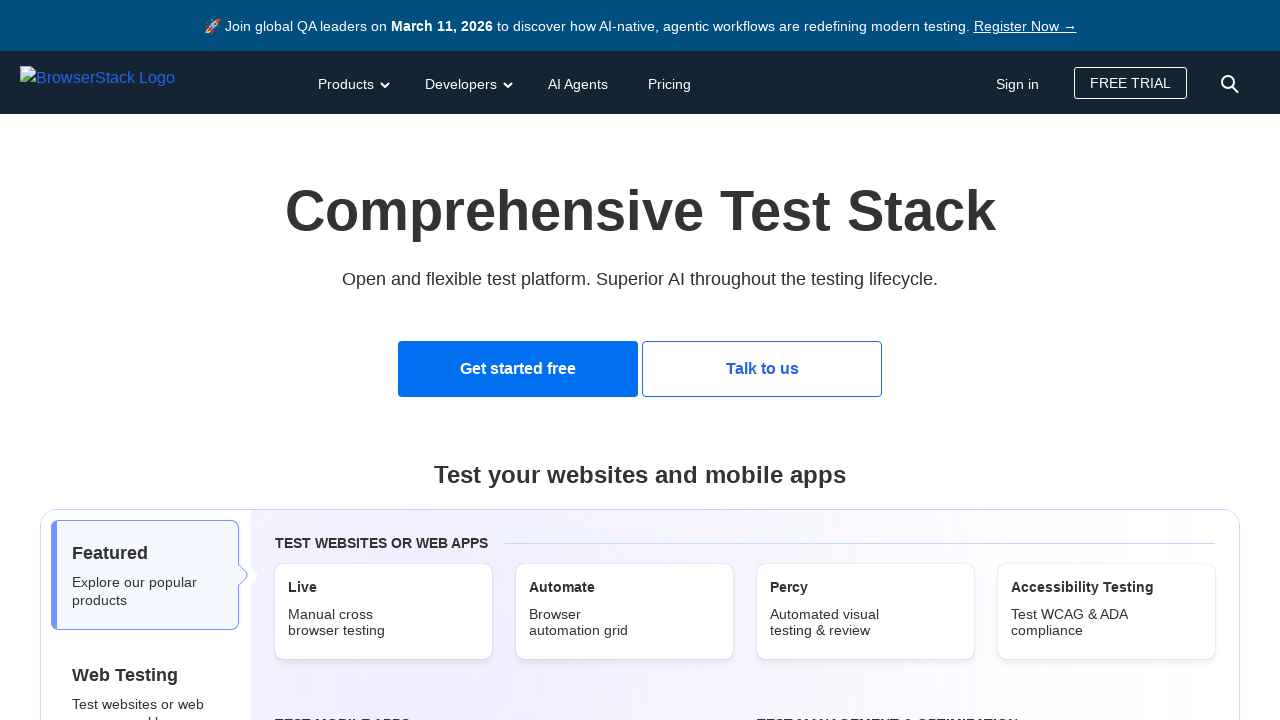